Tests the Sign up for GitHub button by clicking it and verifying navigation

Starting URL: http://www.github.com/

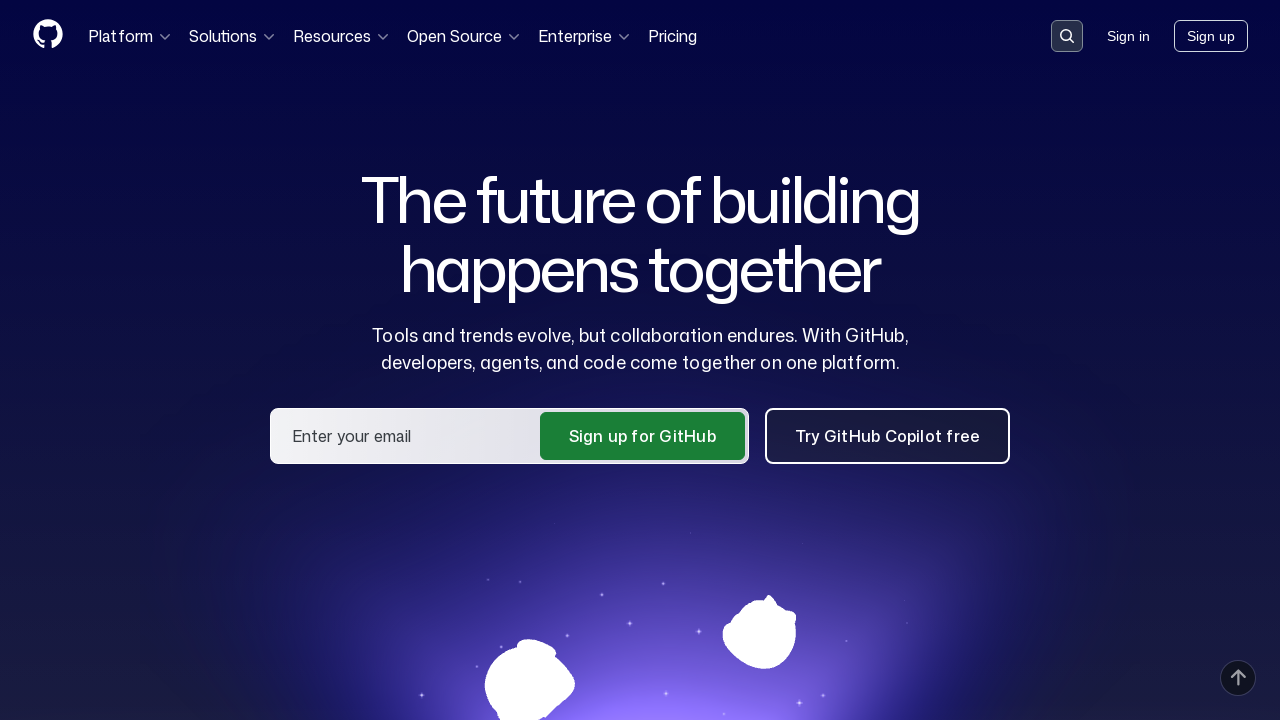

Queried all buttons on the page
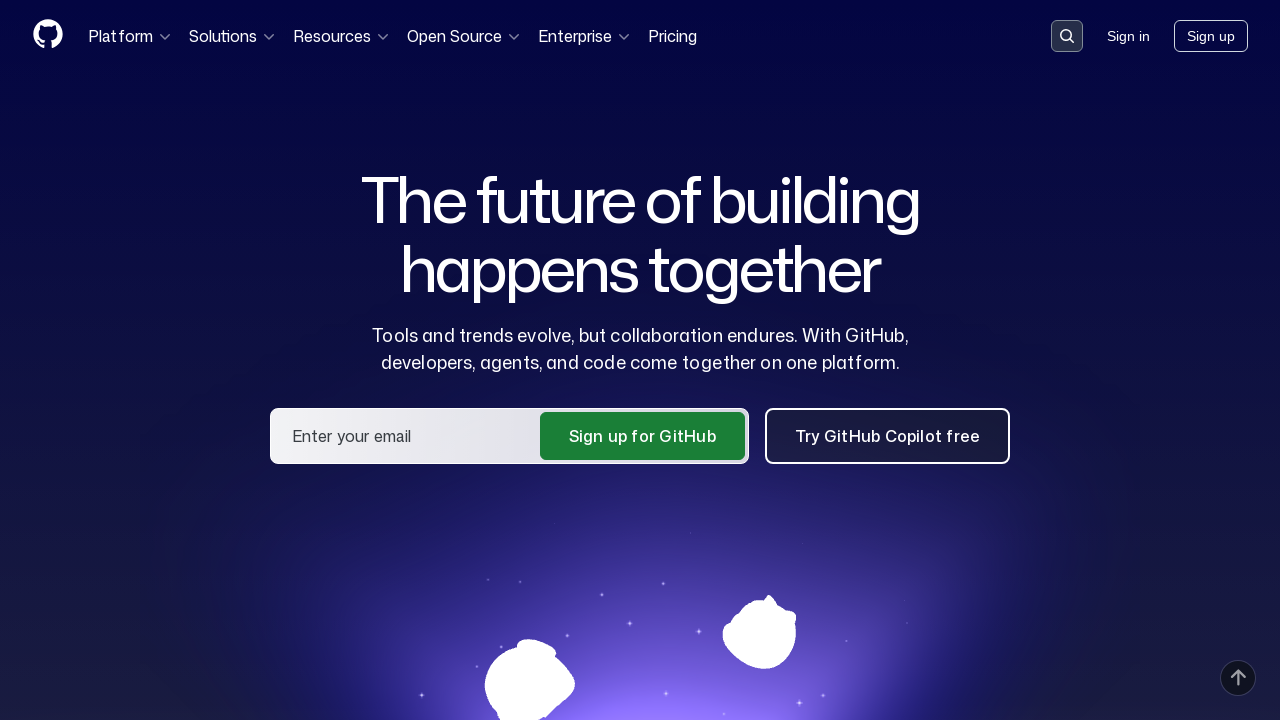

Retrieved button text
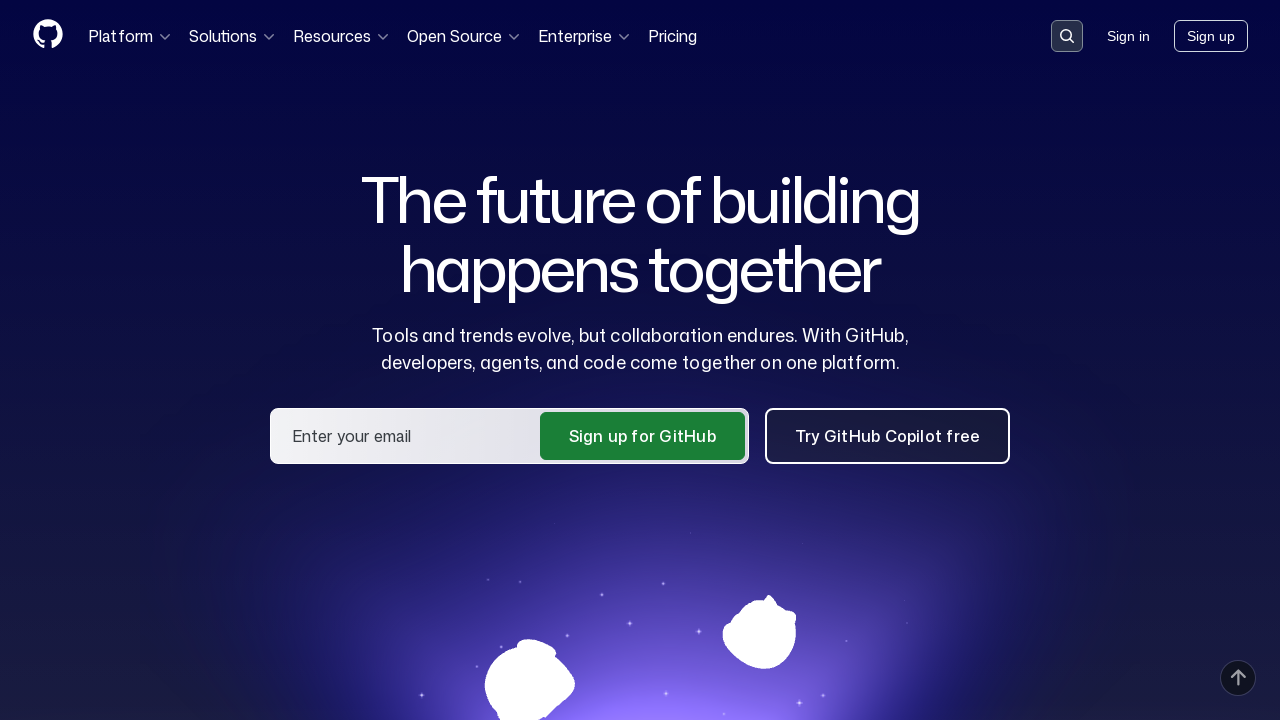

Retrieved button text
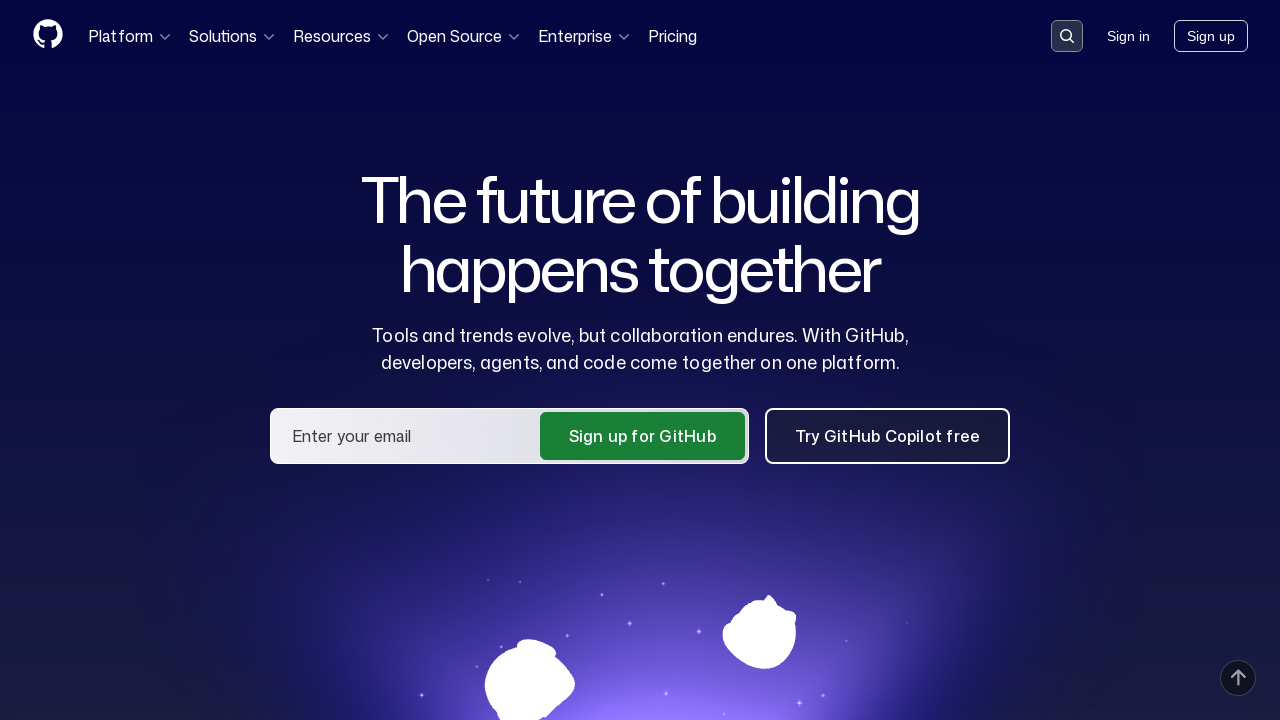

Retrieved button text
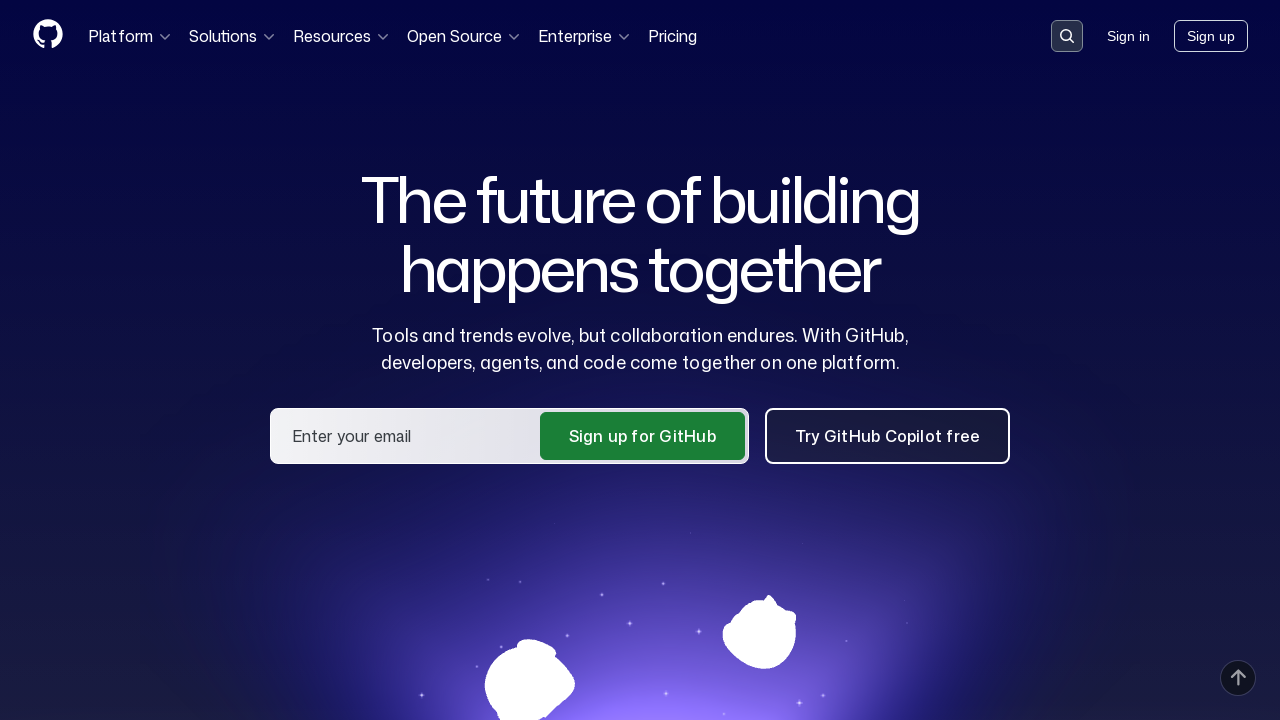

Retrieved button text
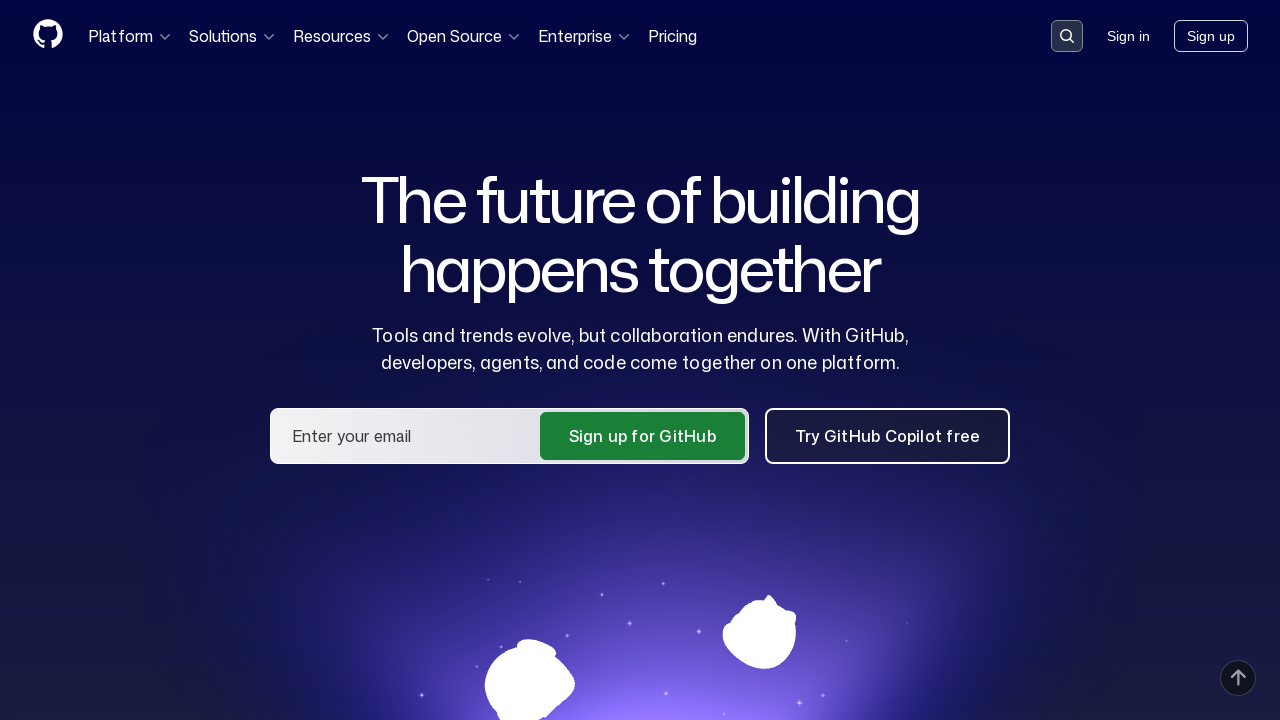

Retrieved button text
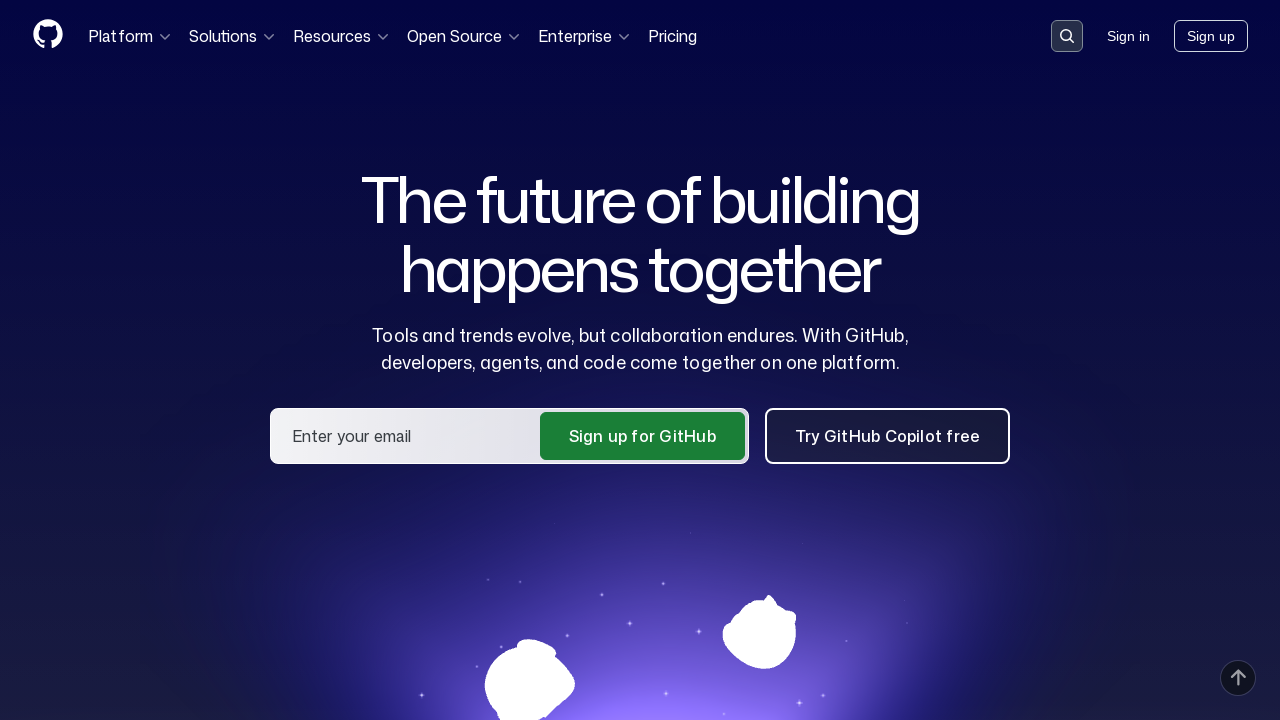

Retrieved button text
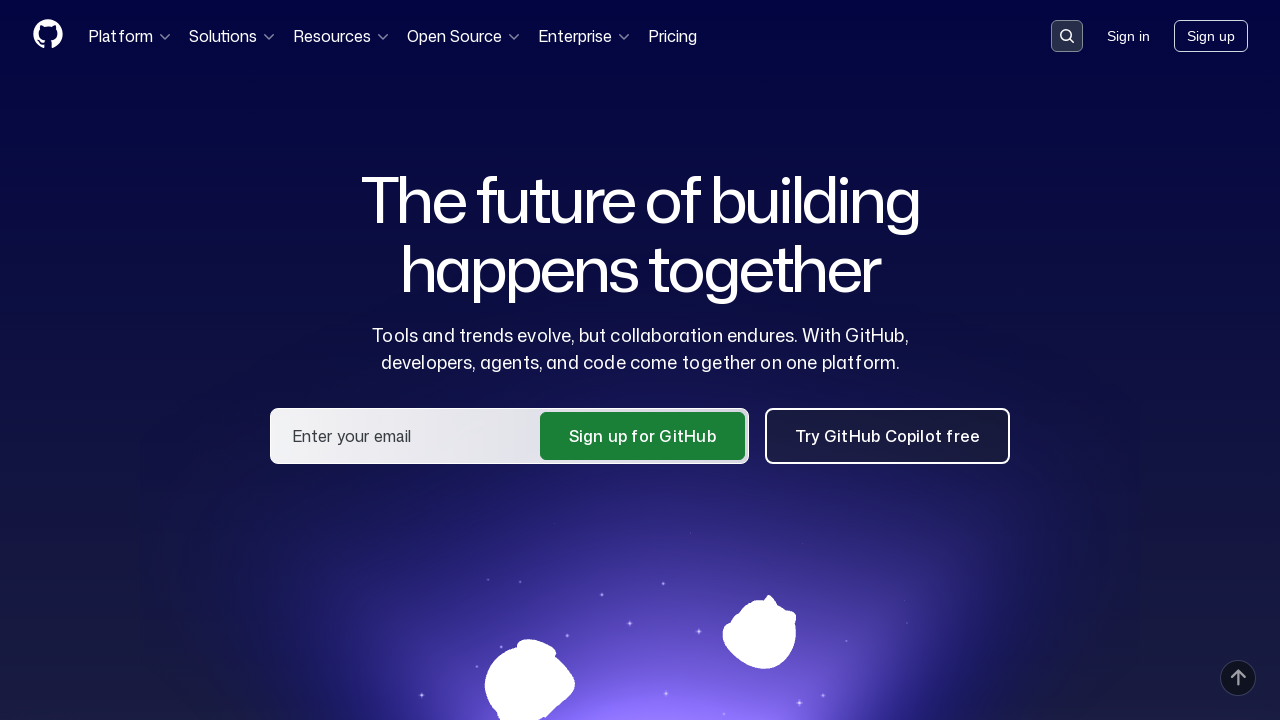

Retrieved button text
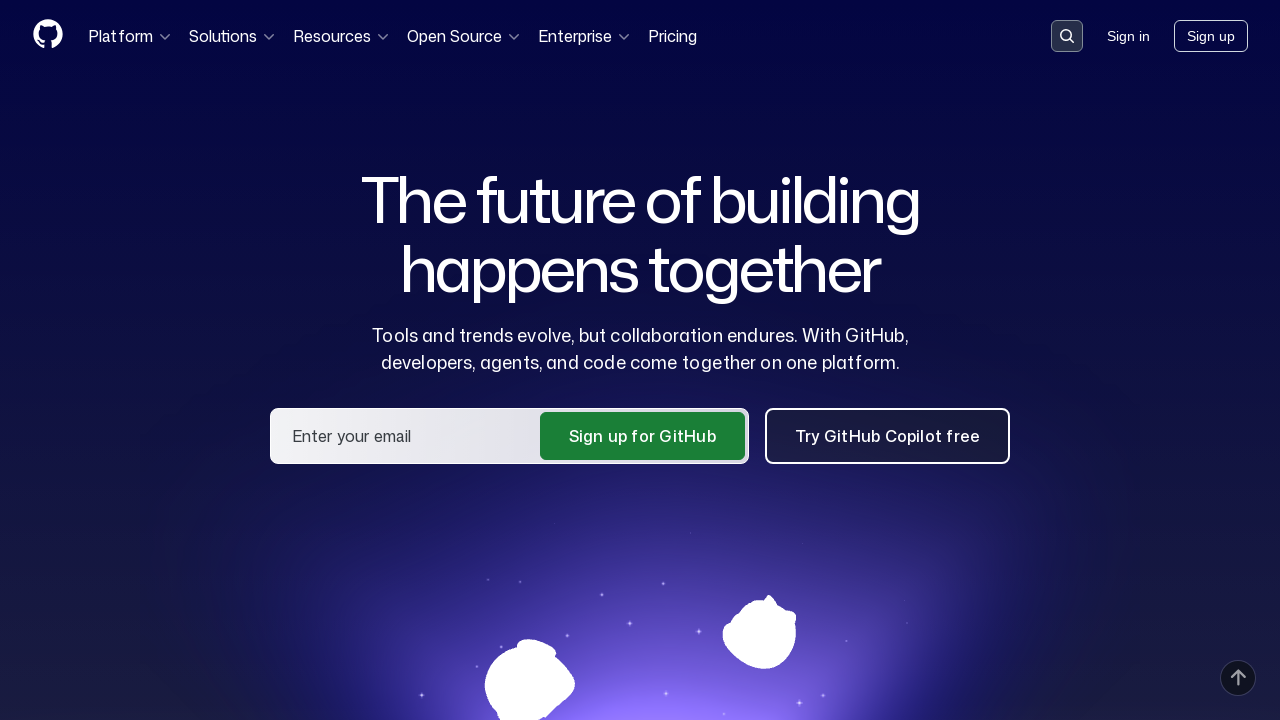

Retrieved button text
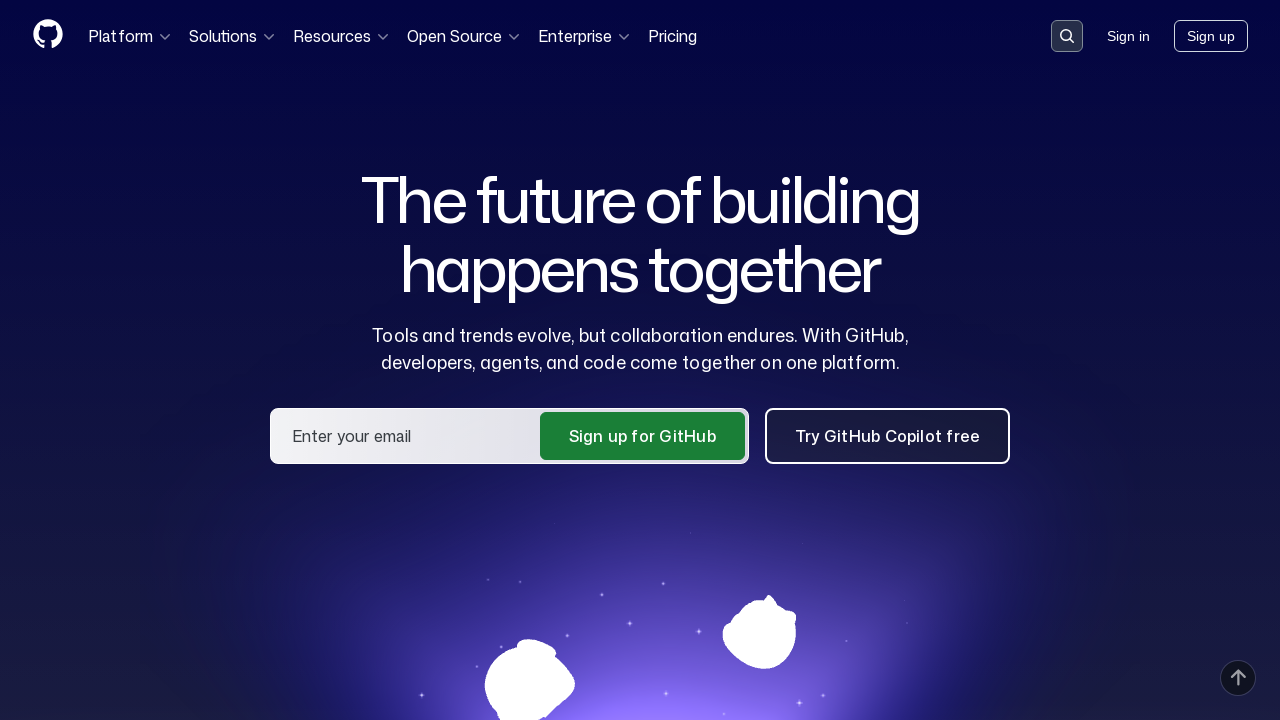

Retrieved button text
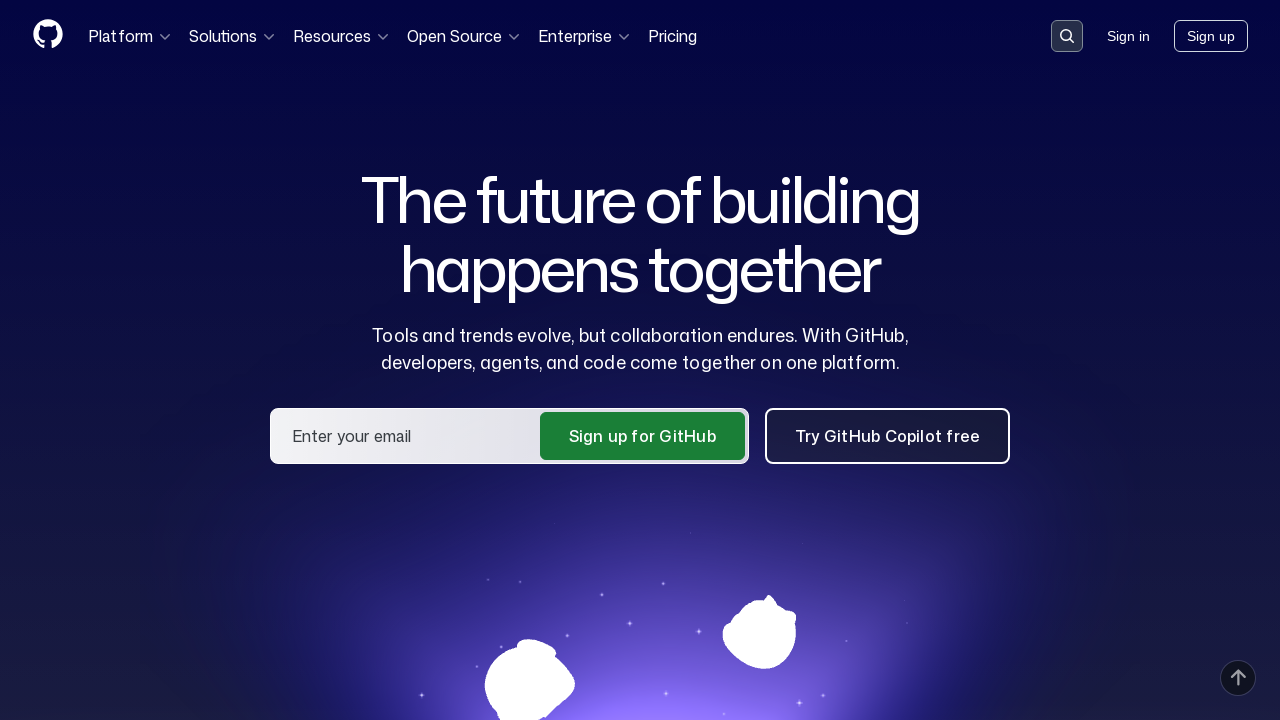

Retrieved button text
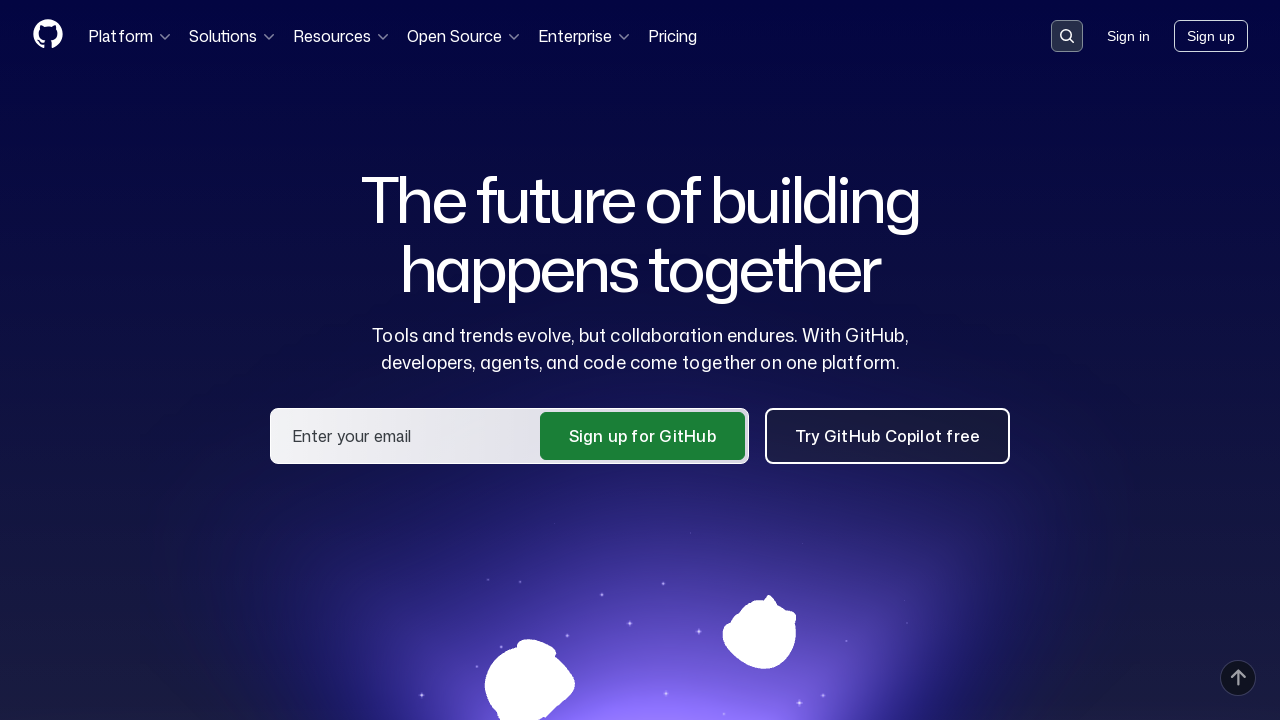

Retrieved button text
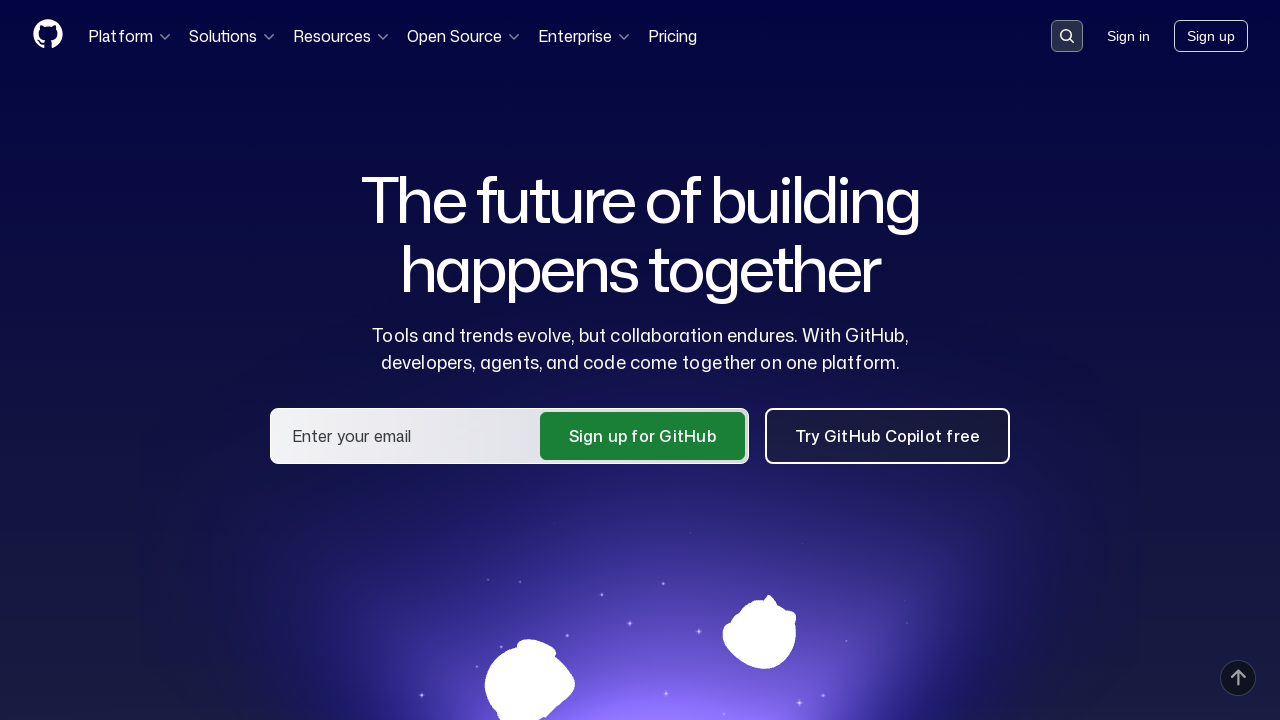

Retrieved button text
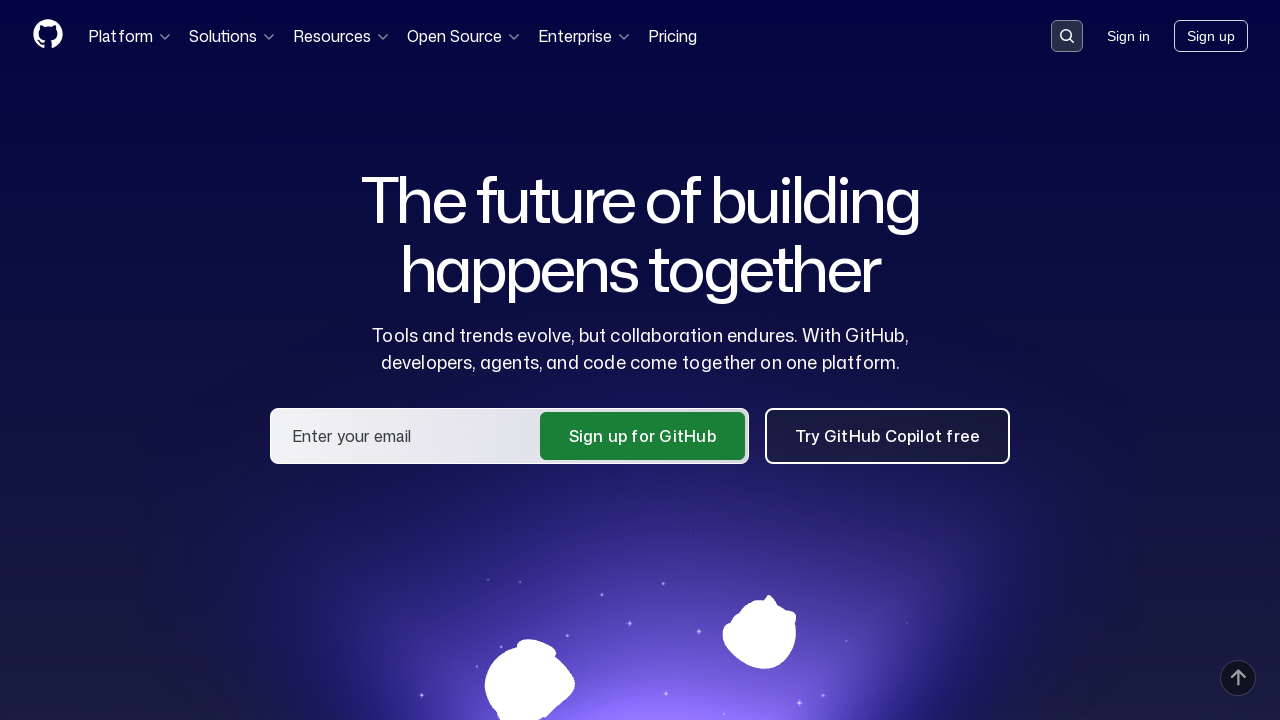

Retrieved button text
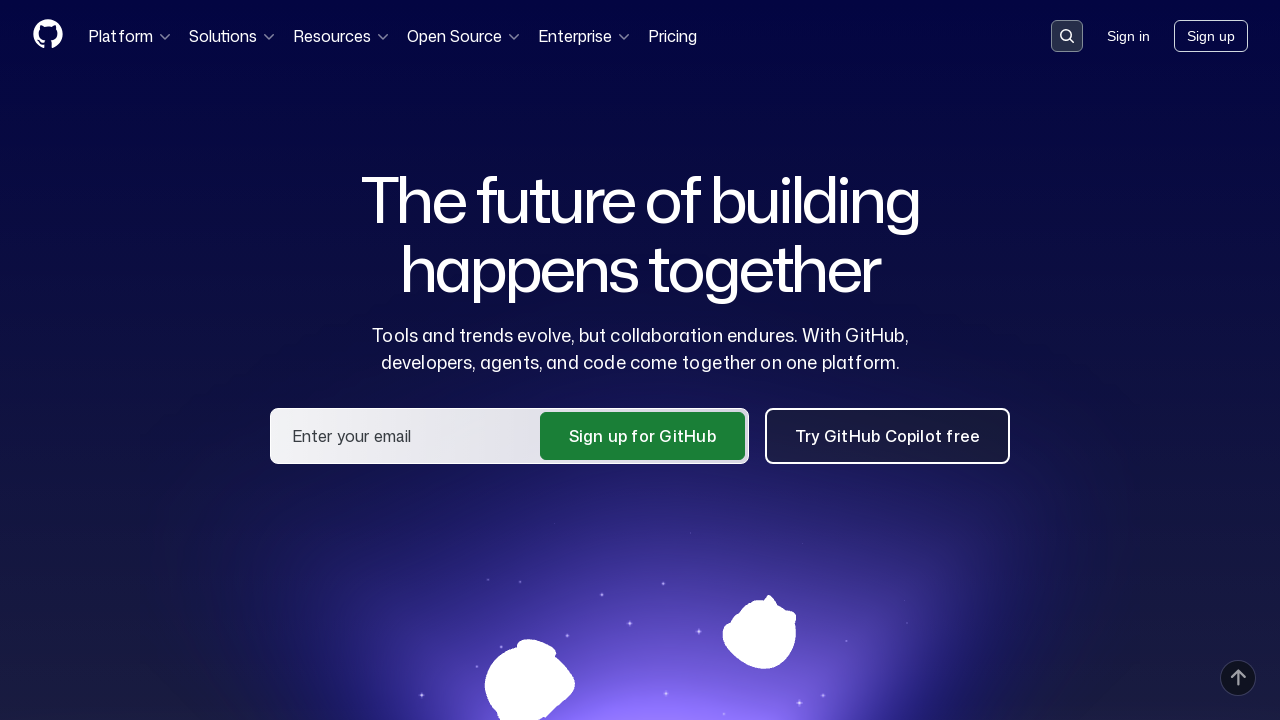

Retrieved button text
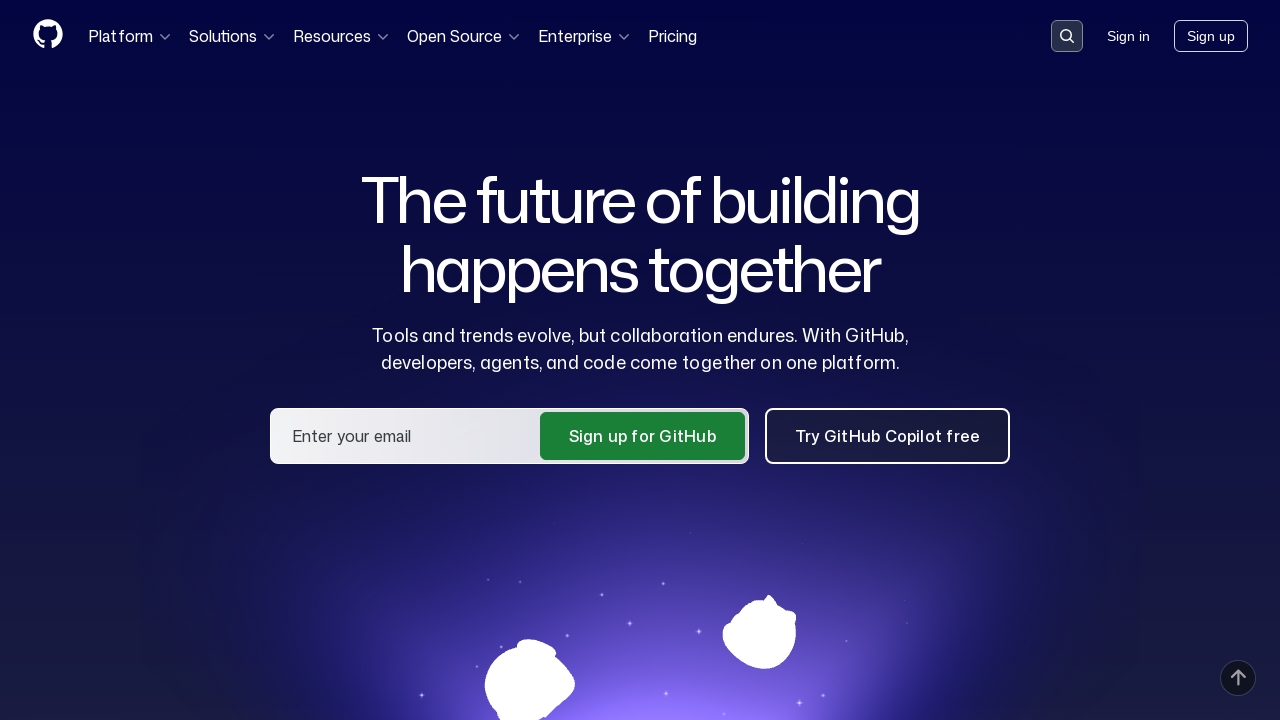

Retrieved button text
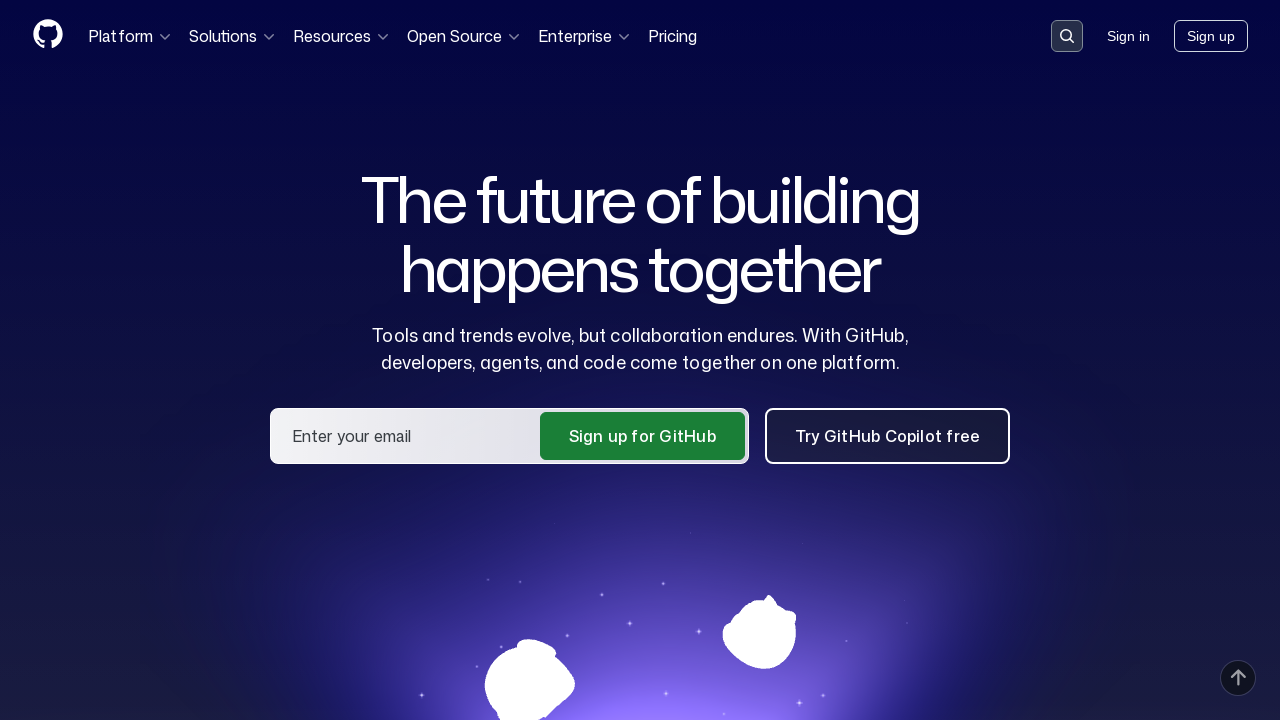

Retrieved button text
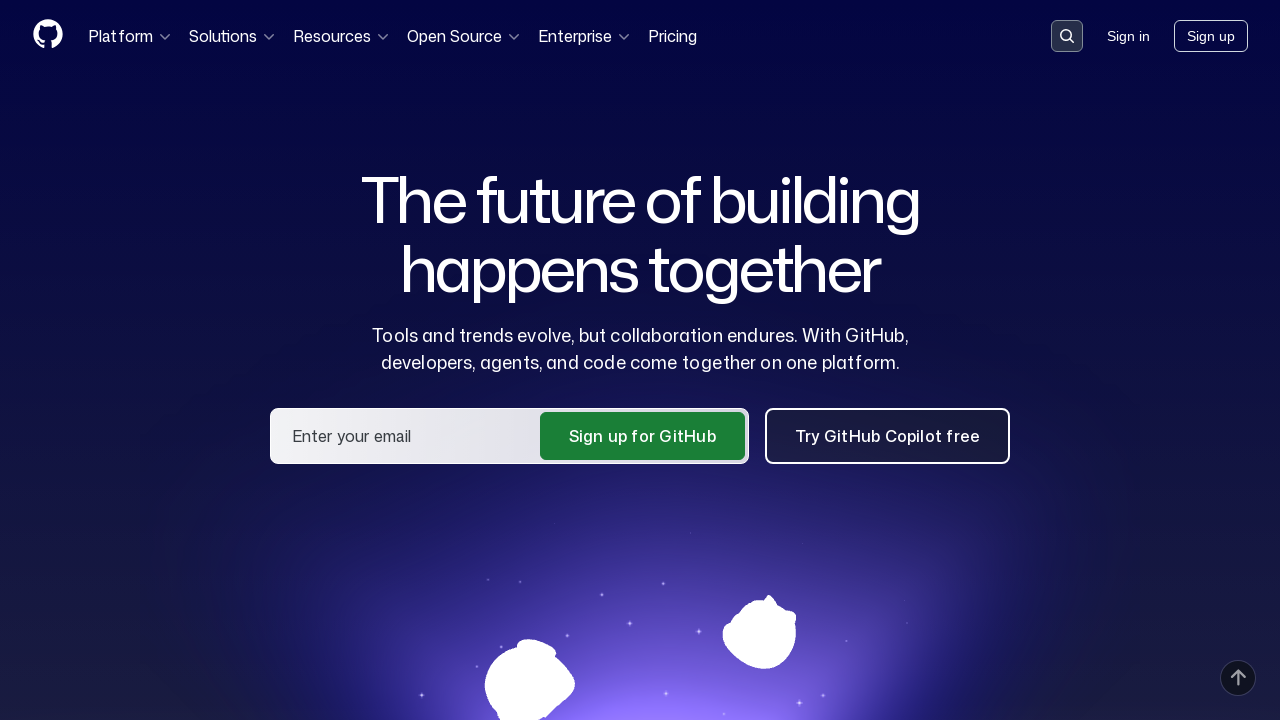

Retrieved button text
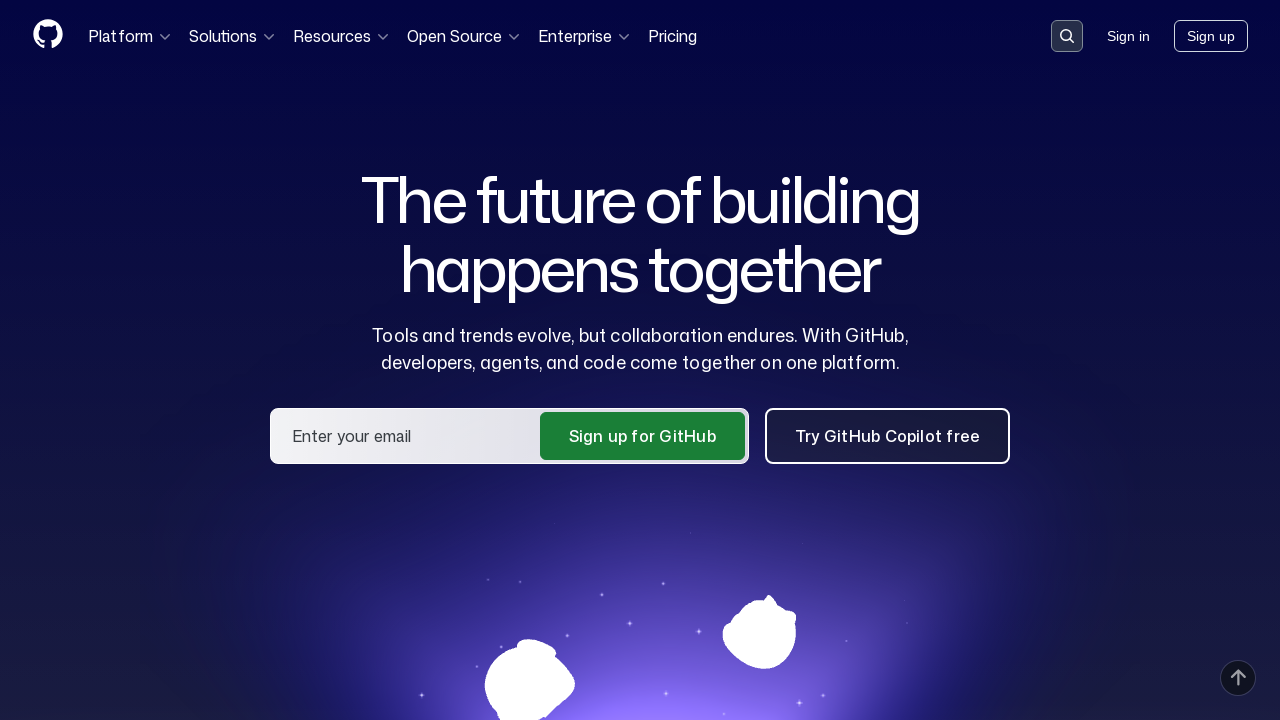

Retrieved button text
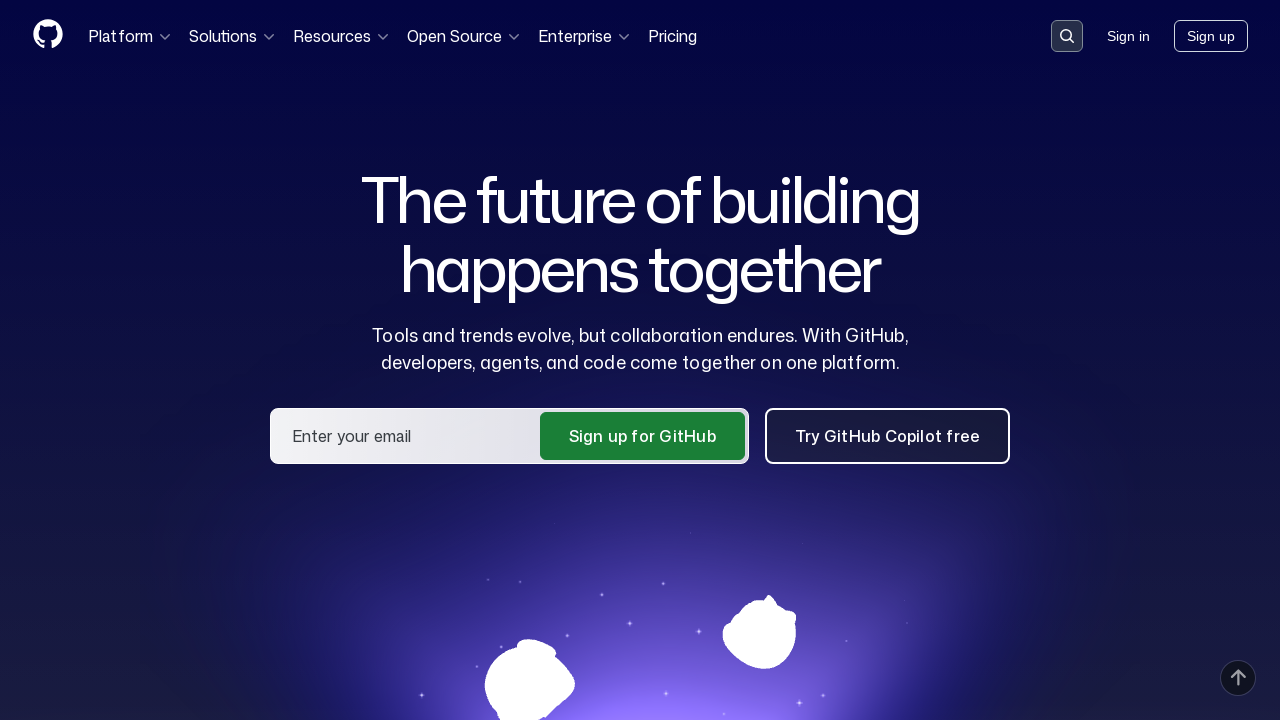

Clicked the Sign up for GitHub button
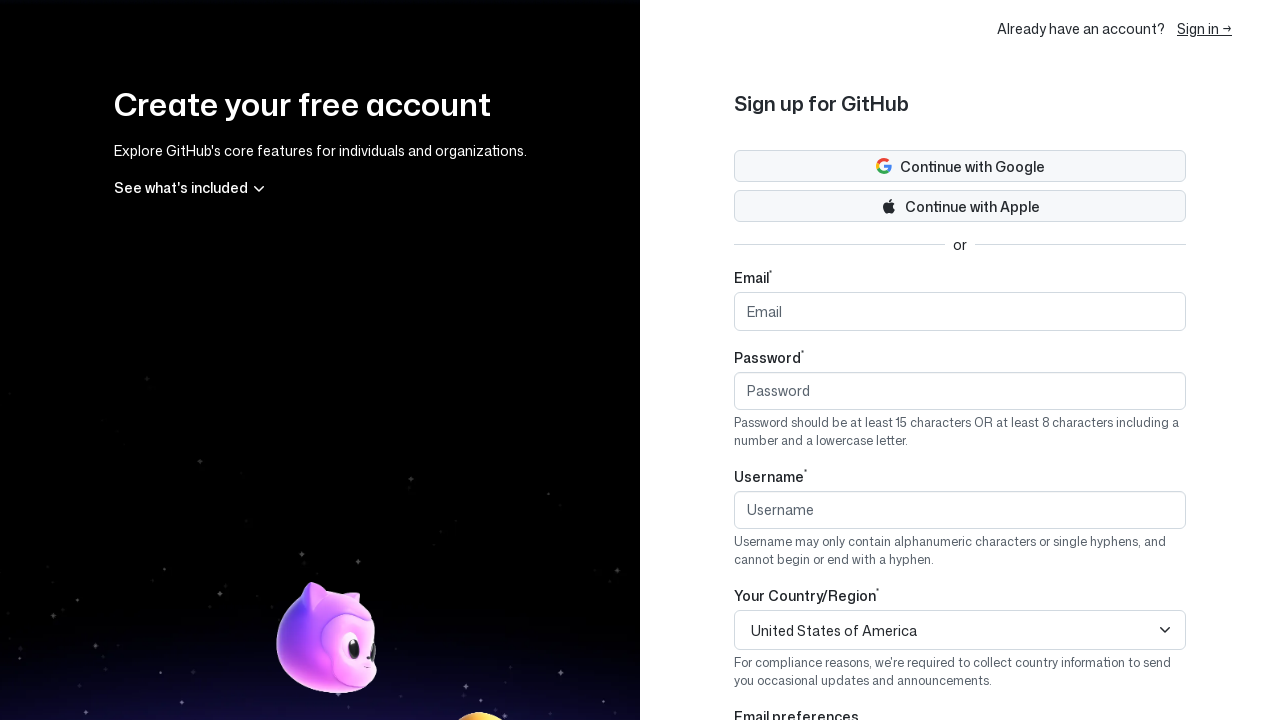

Navigated back from Sign up page
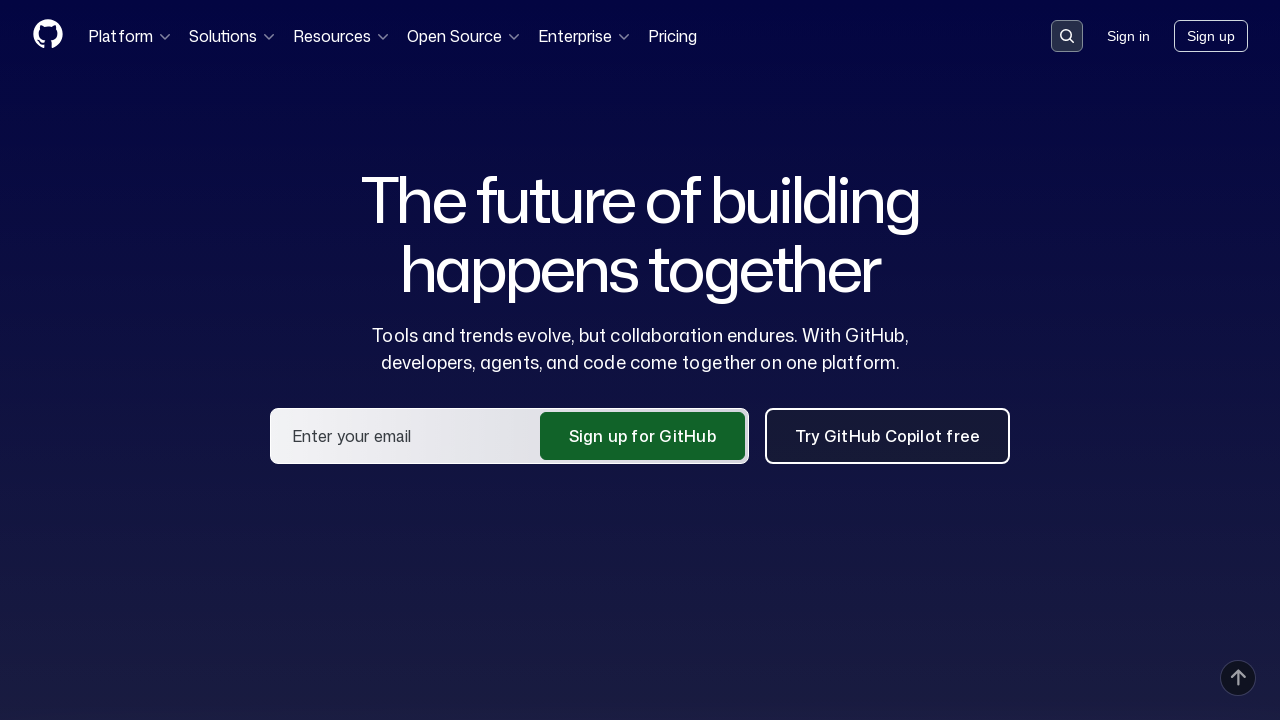

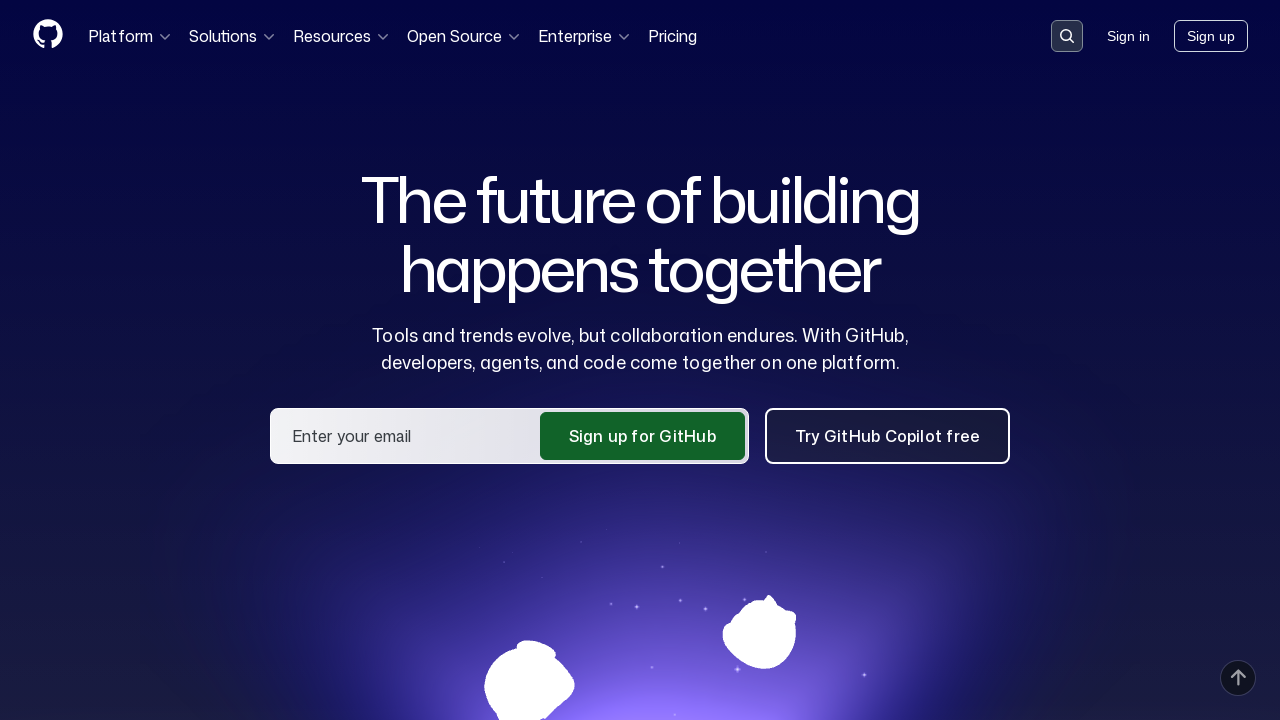